Tests successful user signup with valid username, email, and password

Starting URL: https://selenium-blog.herokuapp.com/signup

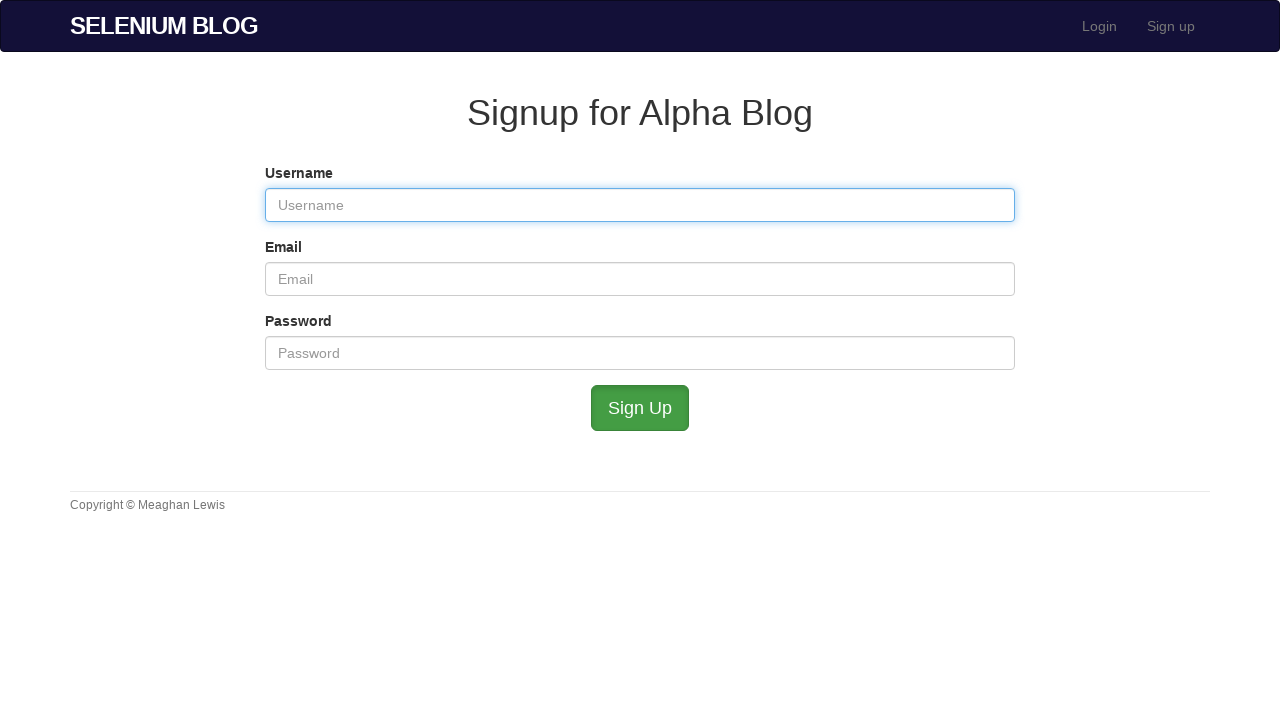

Filled username field with 'TestUser2024' on #user_username
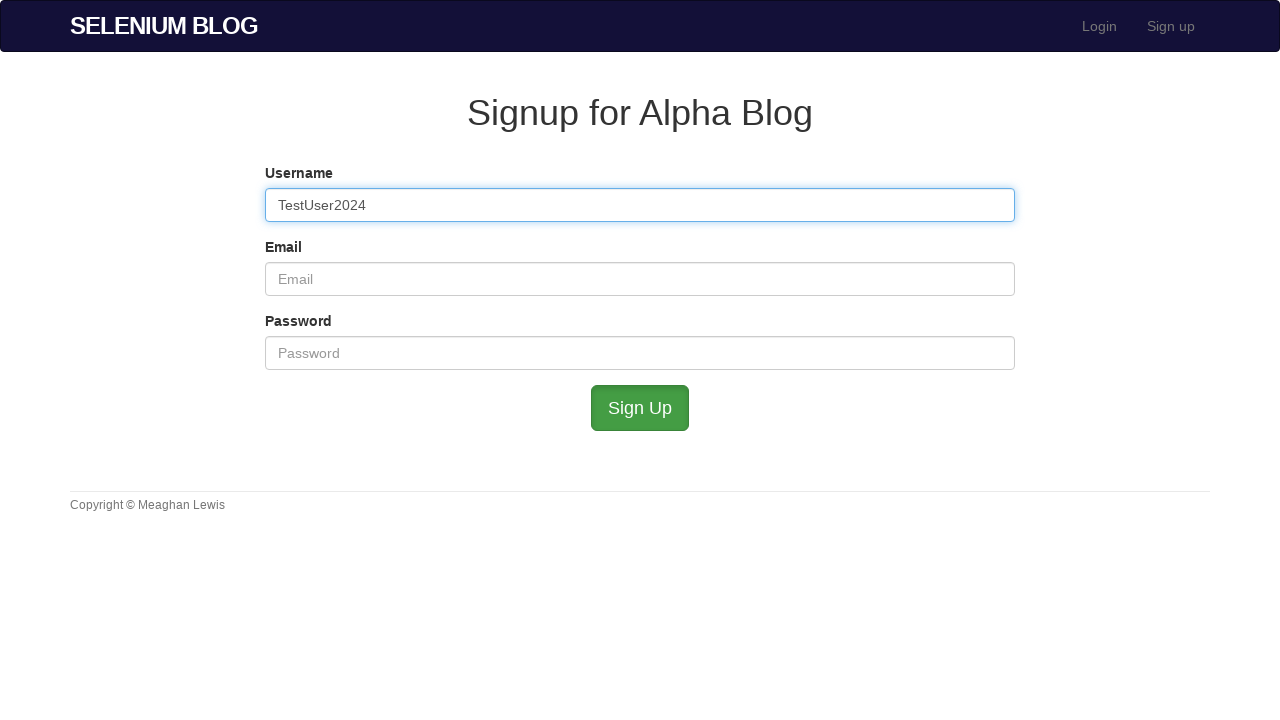

Filled email field with 'testuser2024@example.com' on #user_email
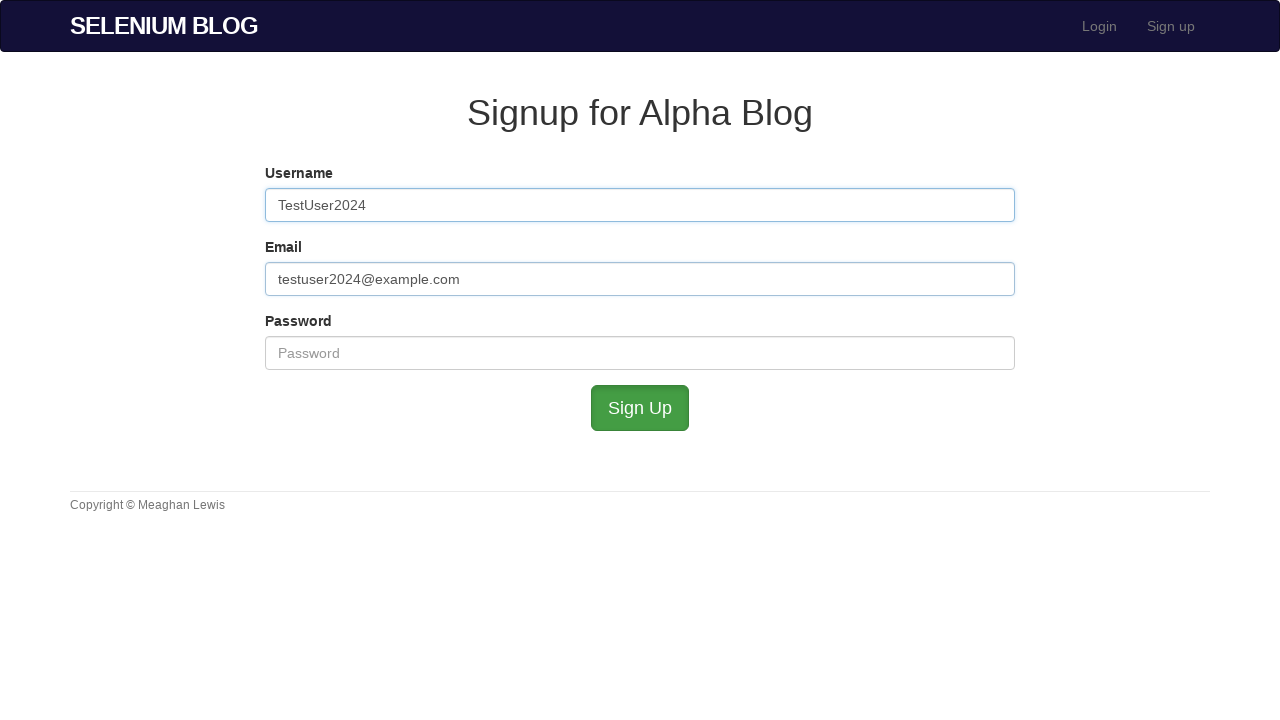

Filled password field with secure password on #user_password
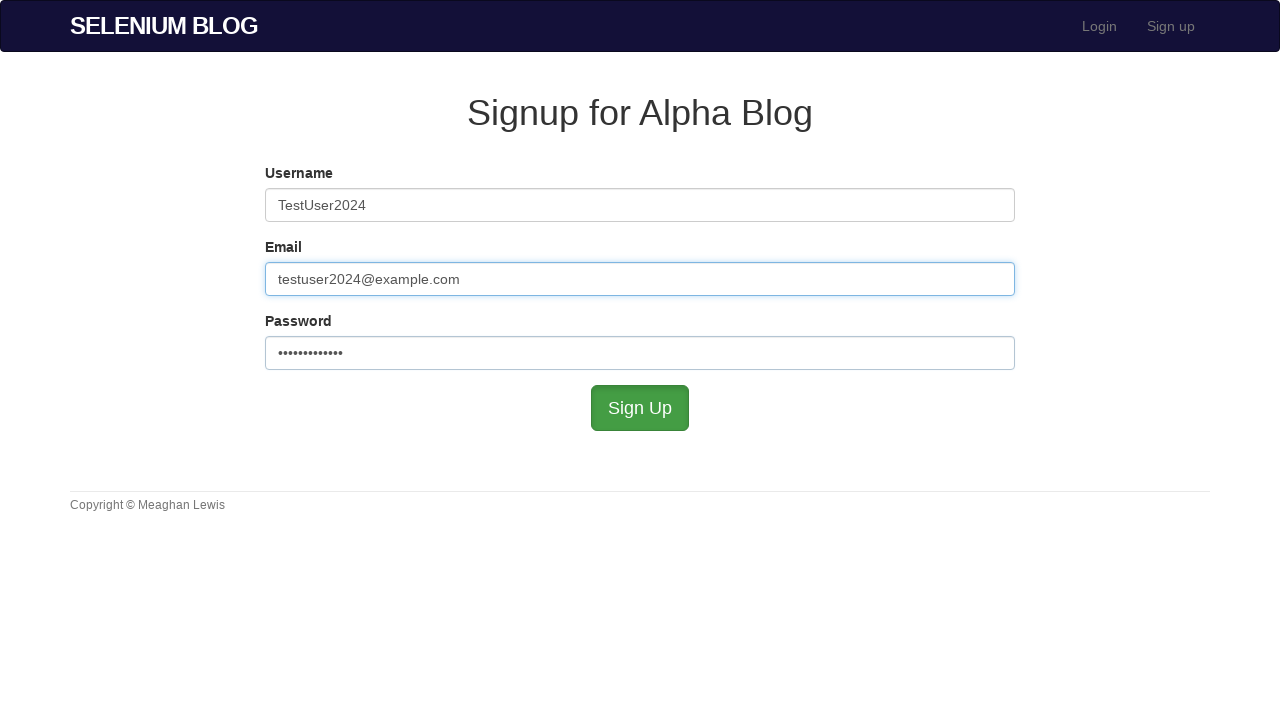

Clicked submit button to complete signup at (640, 408) on #submit
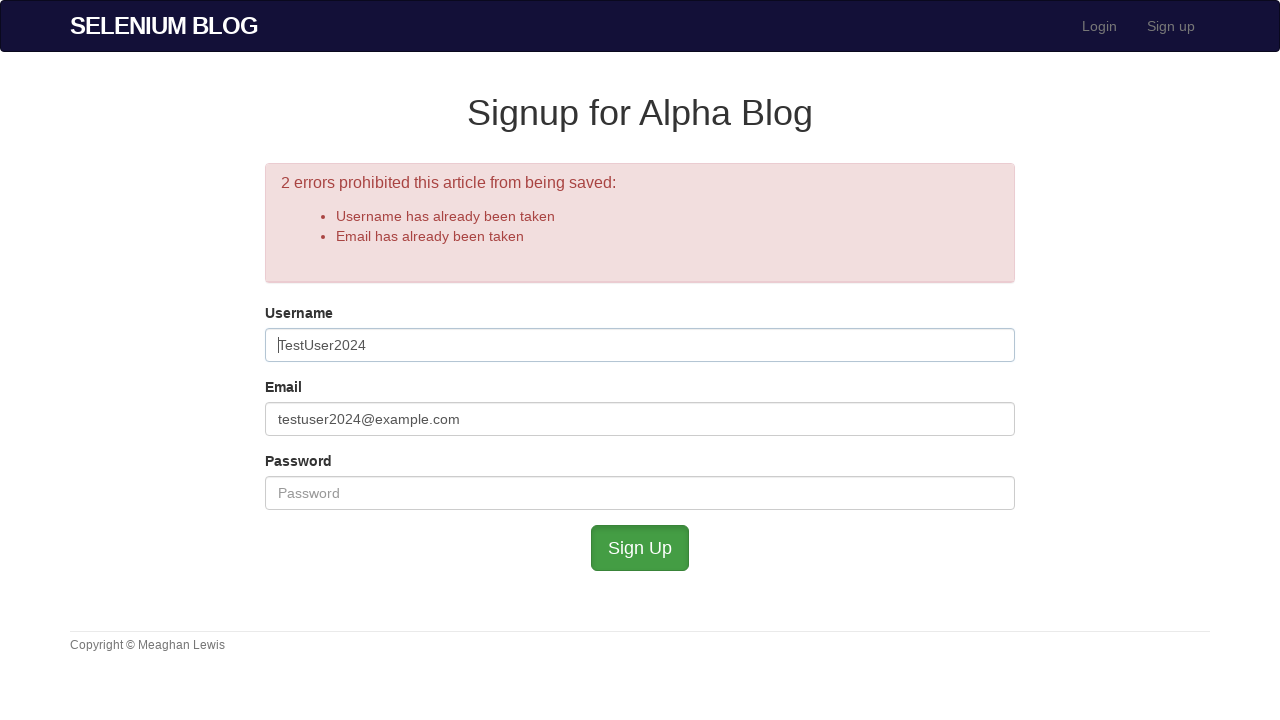

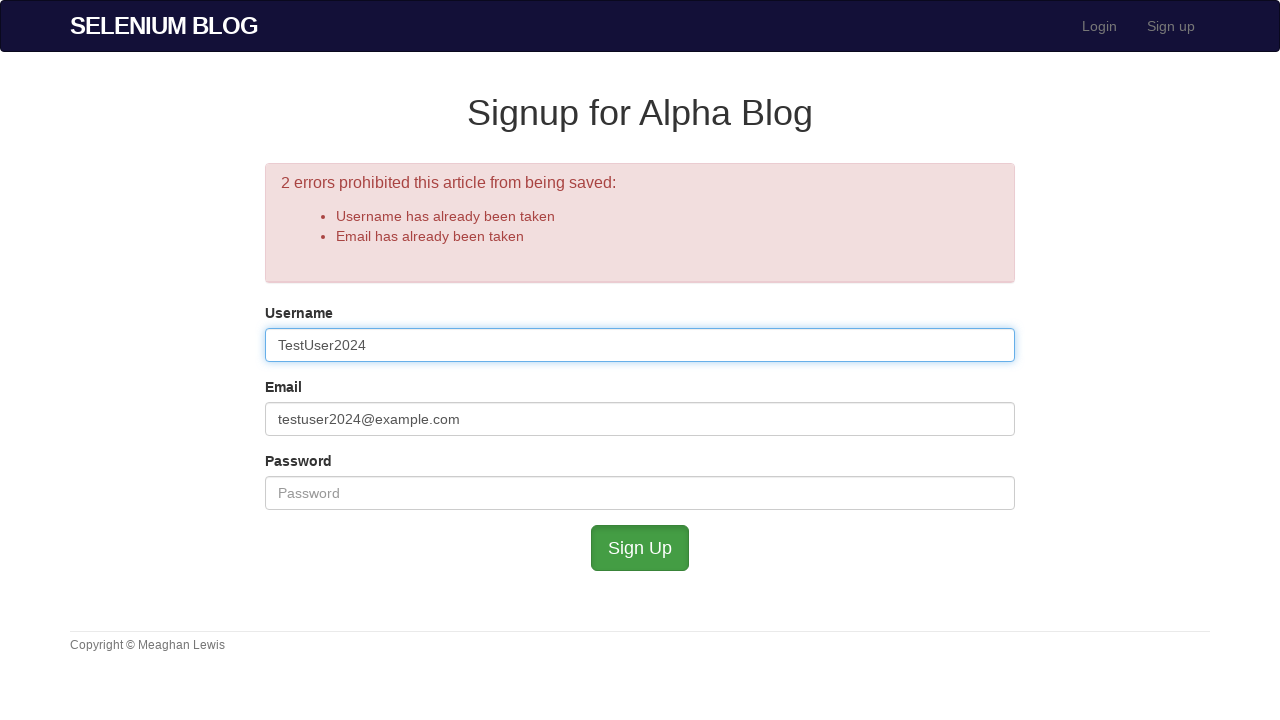